Tests navigation on the Geb website by clicking the Manual menu item and verifying the resulting page header

Starting URL: http://gebish.org

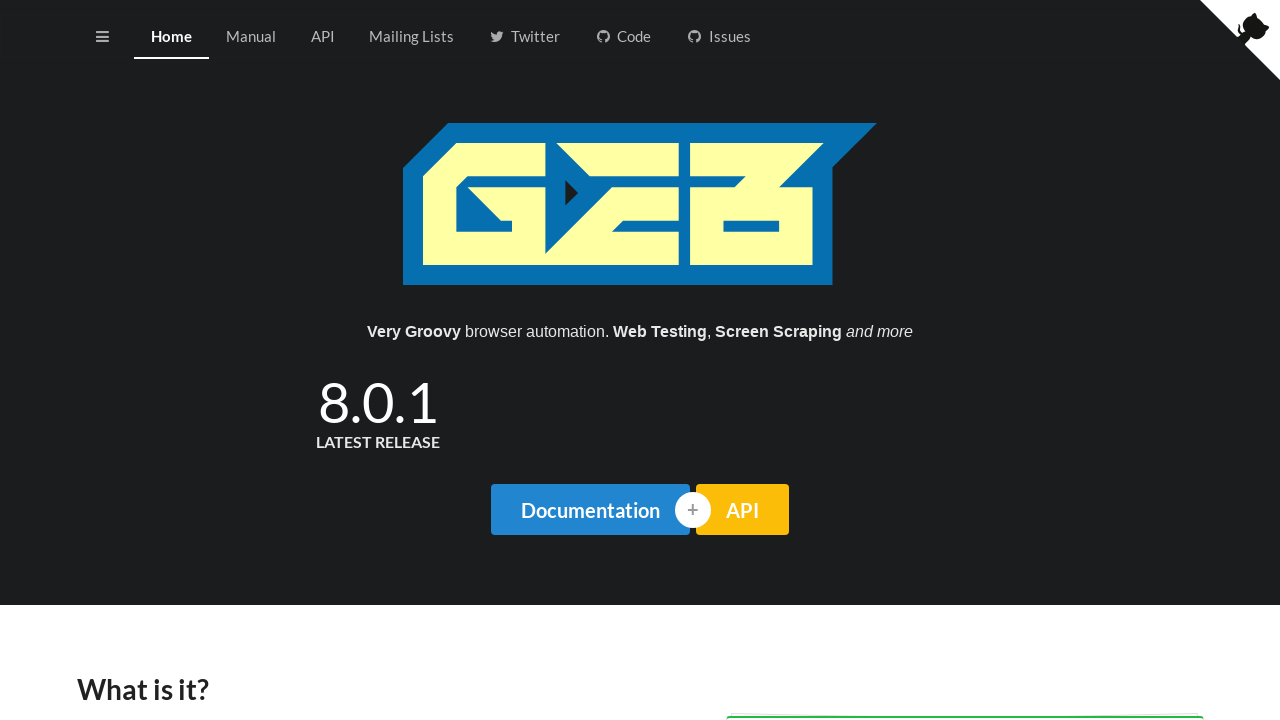

Verified page title is 'Geb - Very Groovy Browser Automation'
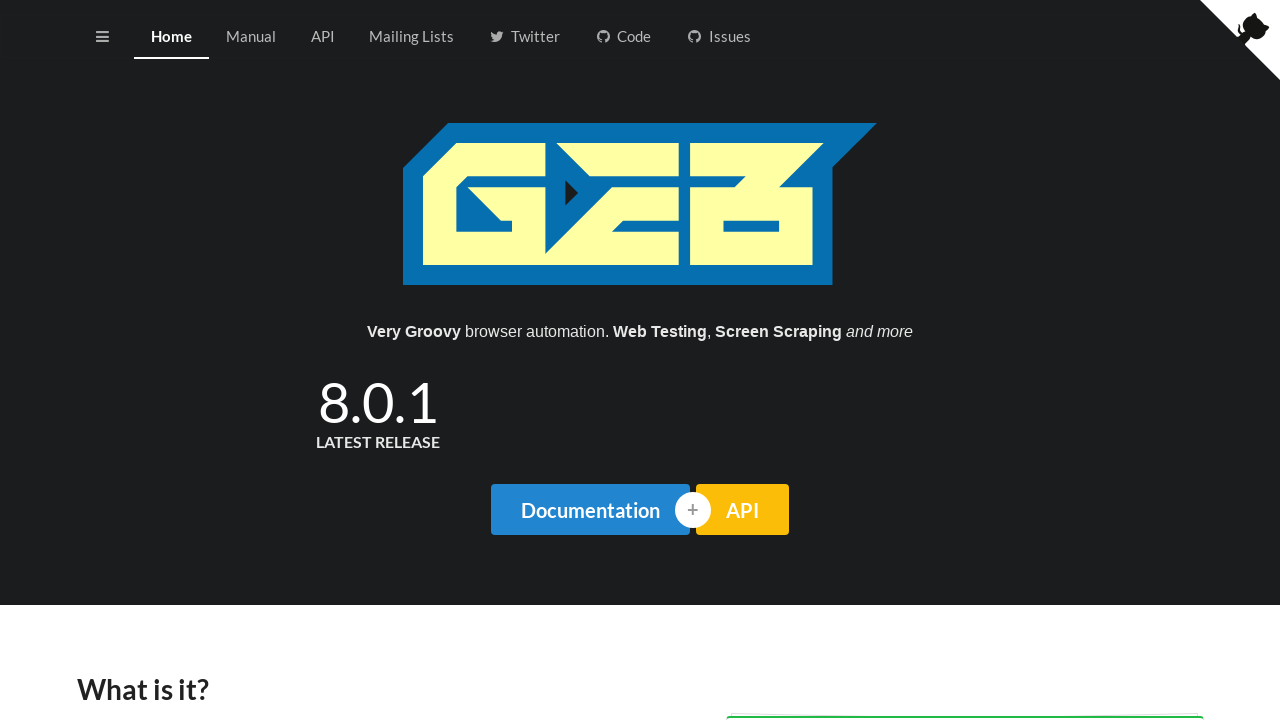

Clicked on the Manual menu item at (251, 37) on a.manuals.item:has-text('Manual')
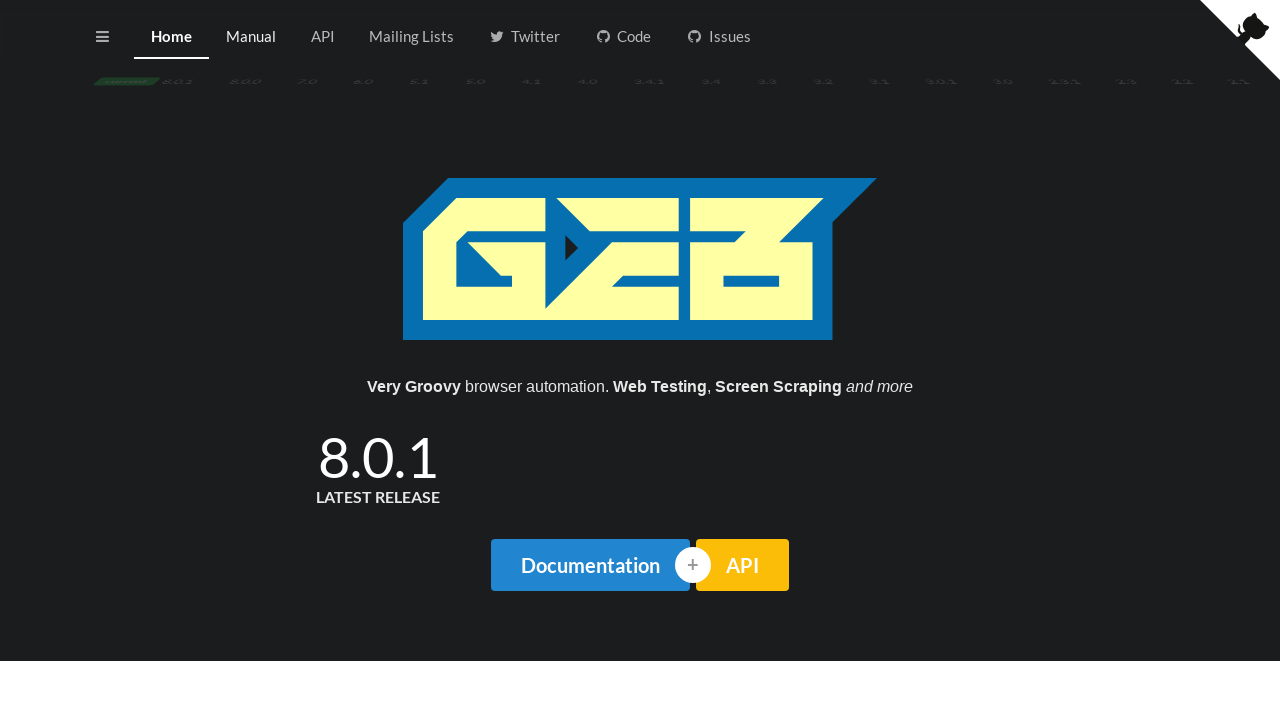

Clicked on the first link in the manuals menu dropdown at (148, 93) on #manuals-menu > div > a:first-child
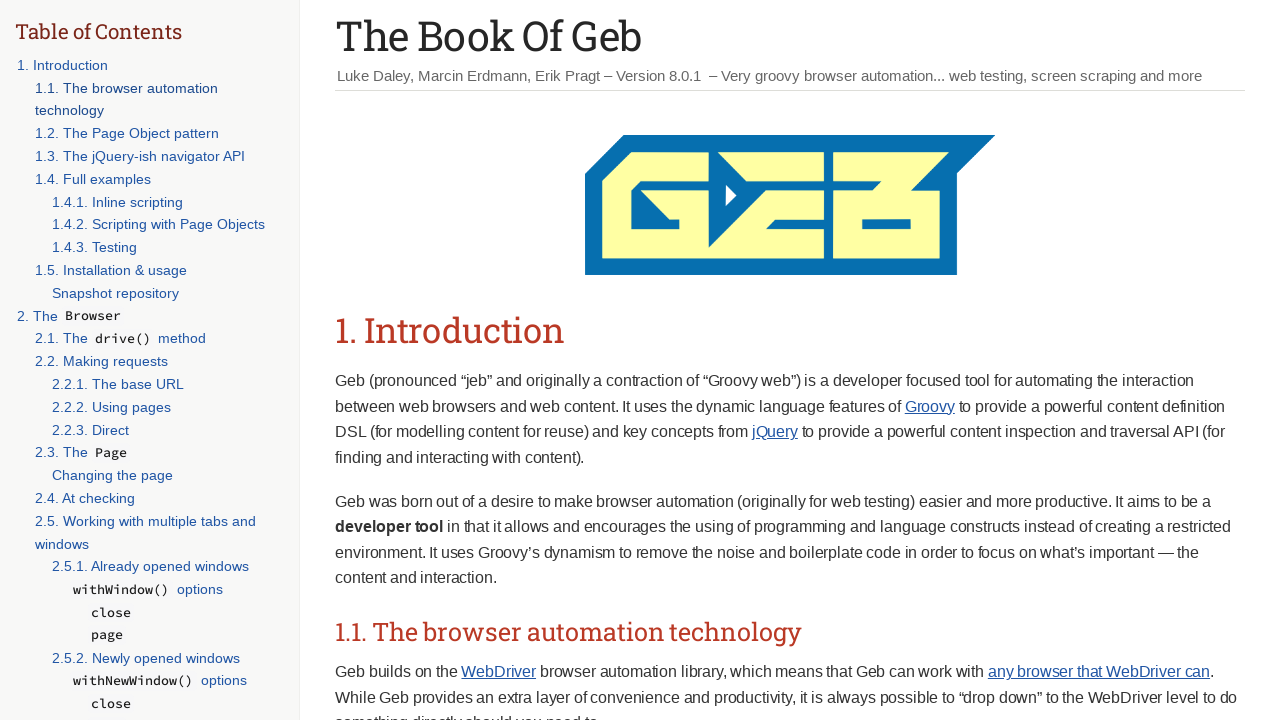

Verified the page header is 'The Book Of Geb'
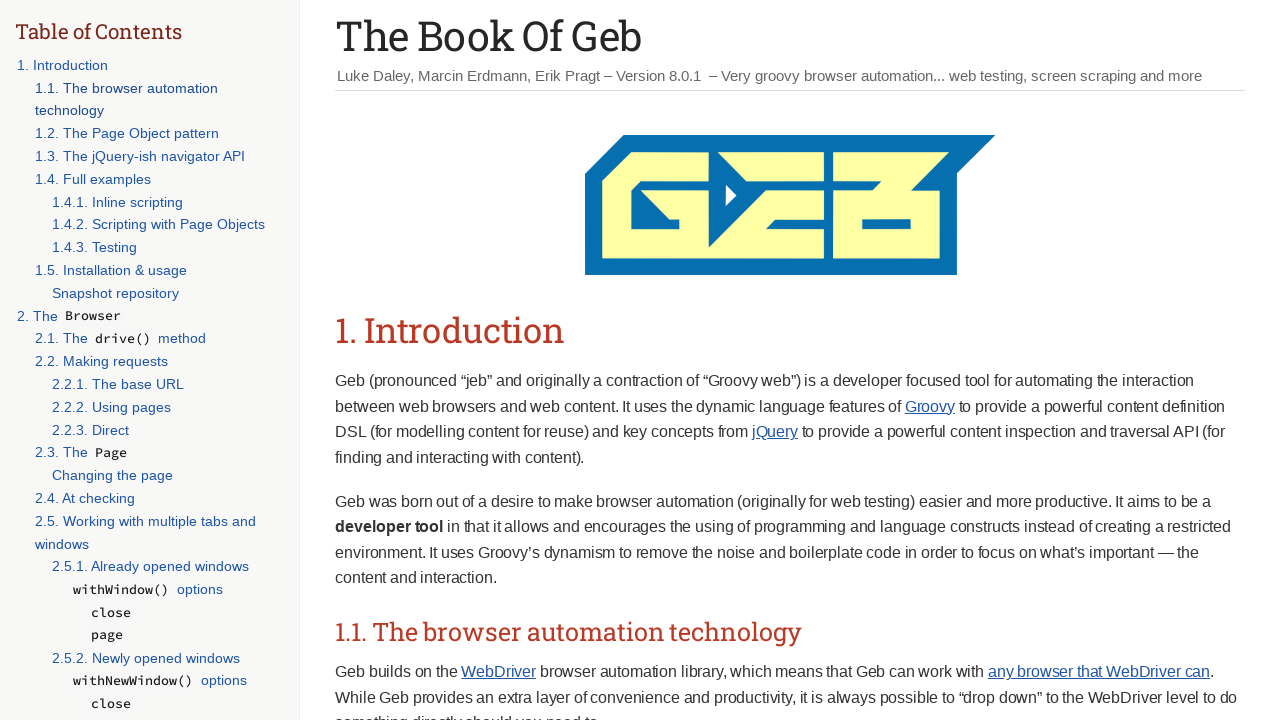

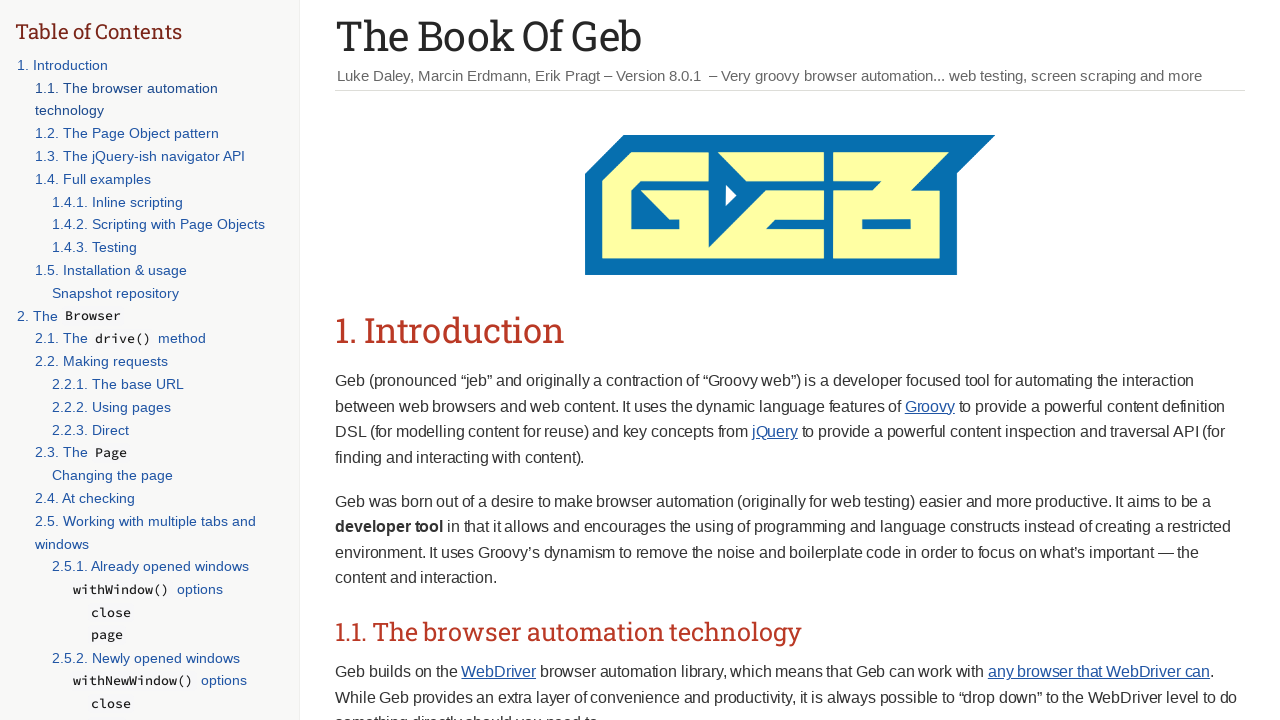